Tests newsletter subscription functionality on the homepage by scrolling to the subscription section and entering an email address

Starting URL: https://www.automationexercise.com/

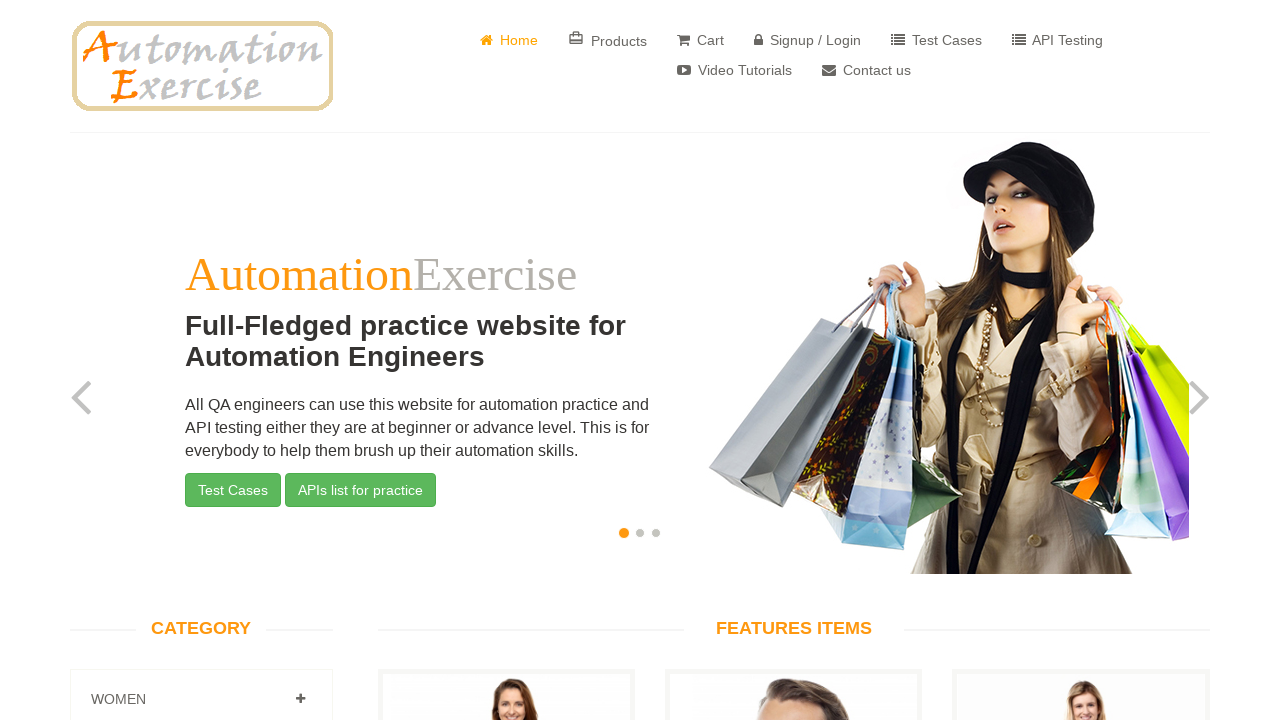

Scrolled to subscription section
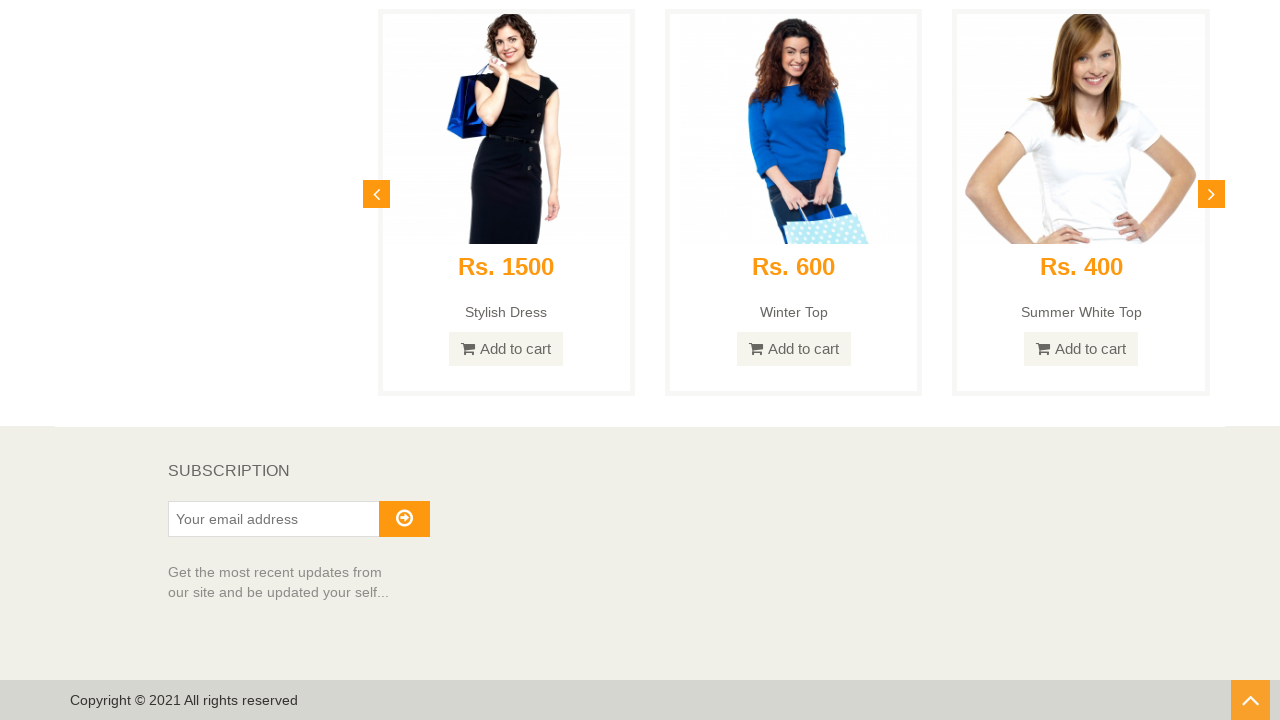

Entered email address 'testuser437@gmail.com' in subscription field on #susbscribe_email
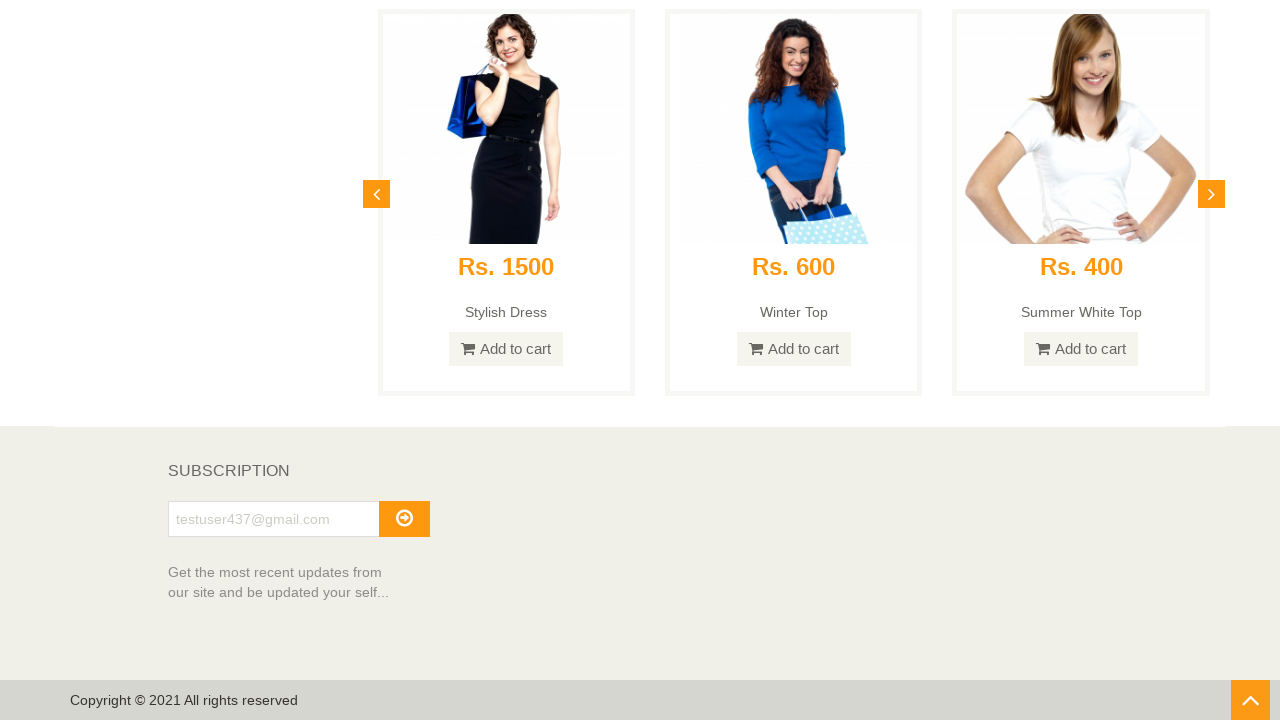

Clicked subscribe button to submit newsletter subscription at (404, 519) on button#subscribe
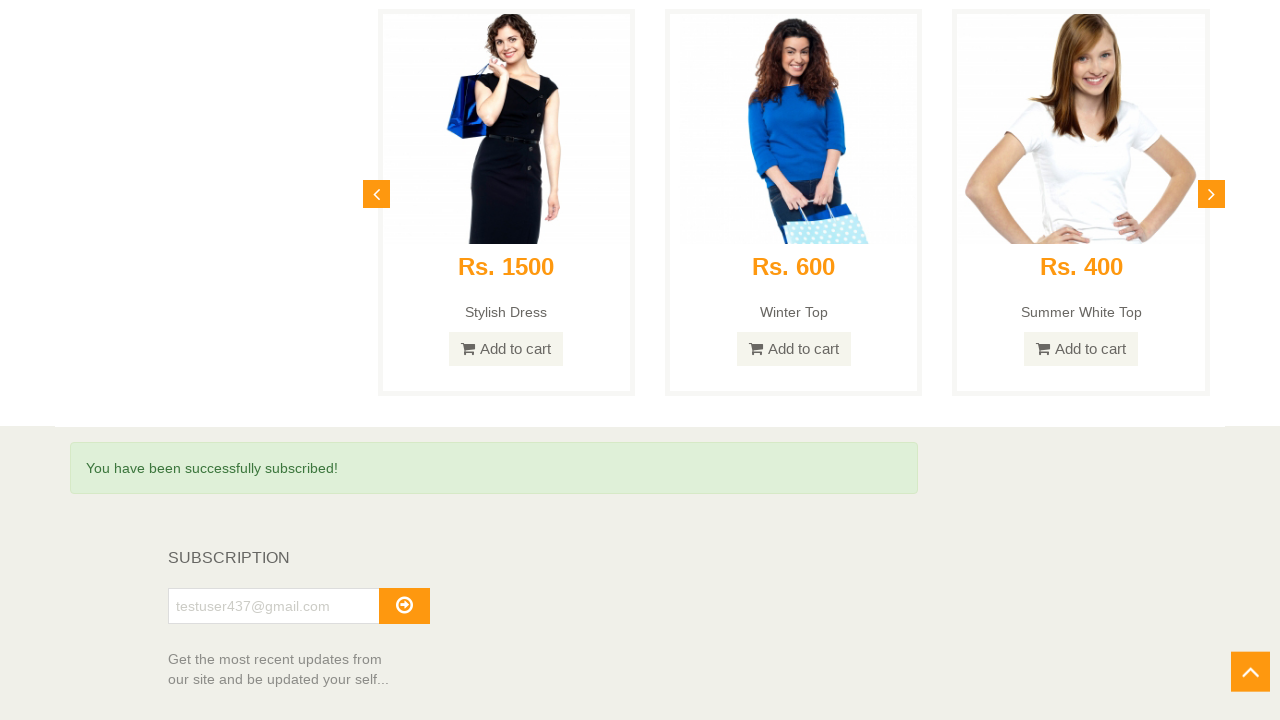

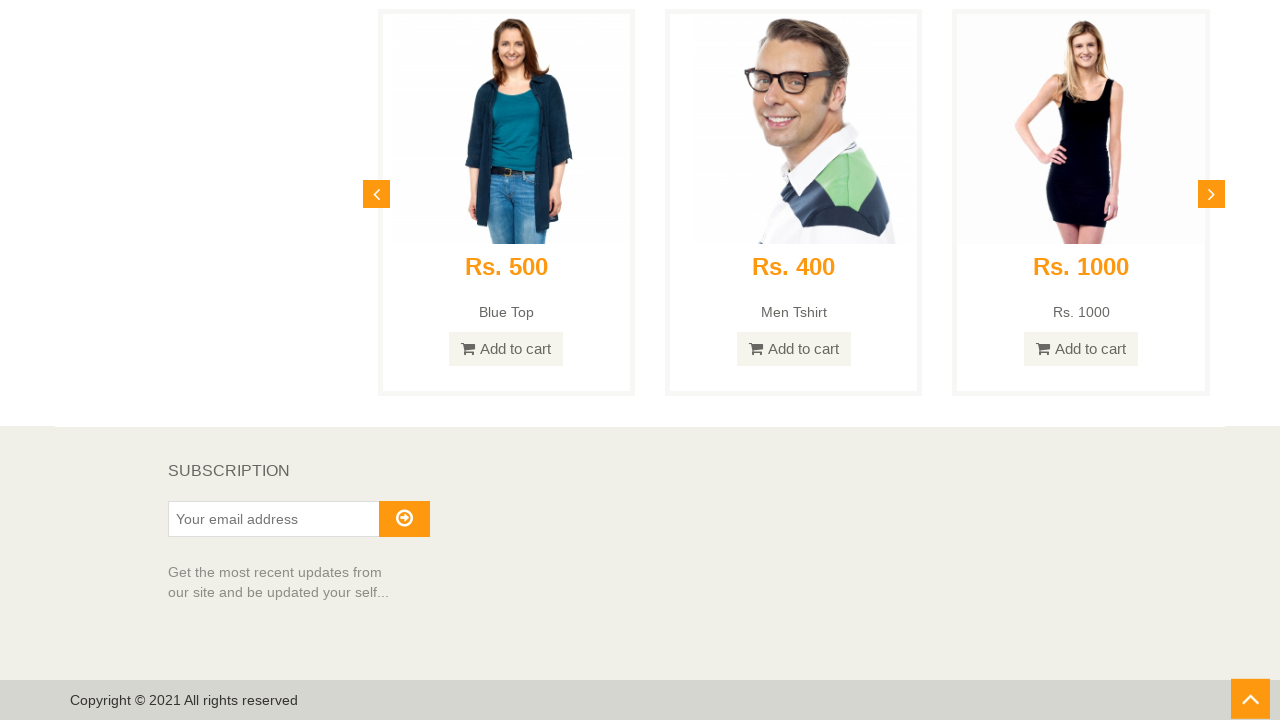